Tests the popular airlines section on Tinkoff travel flights page by verifying that 9 airlines are displayed, checking that "Победа" (Pobeda) airline is present, clicking on it, and verifying the destination page title.

Starting URL: https://www.tinkoff.ru/travel/flights

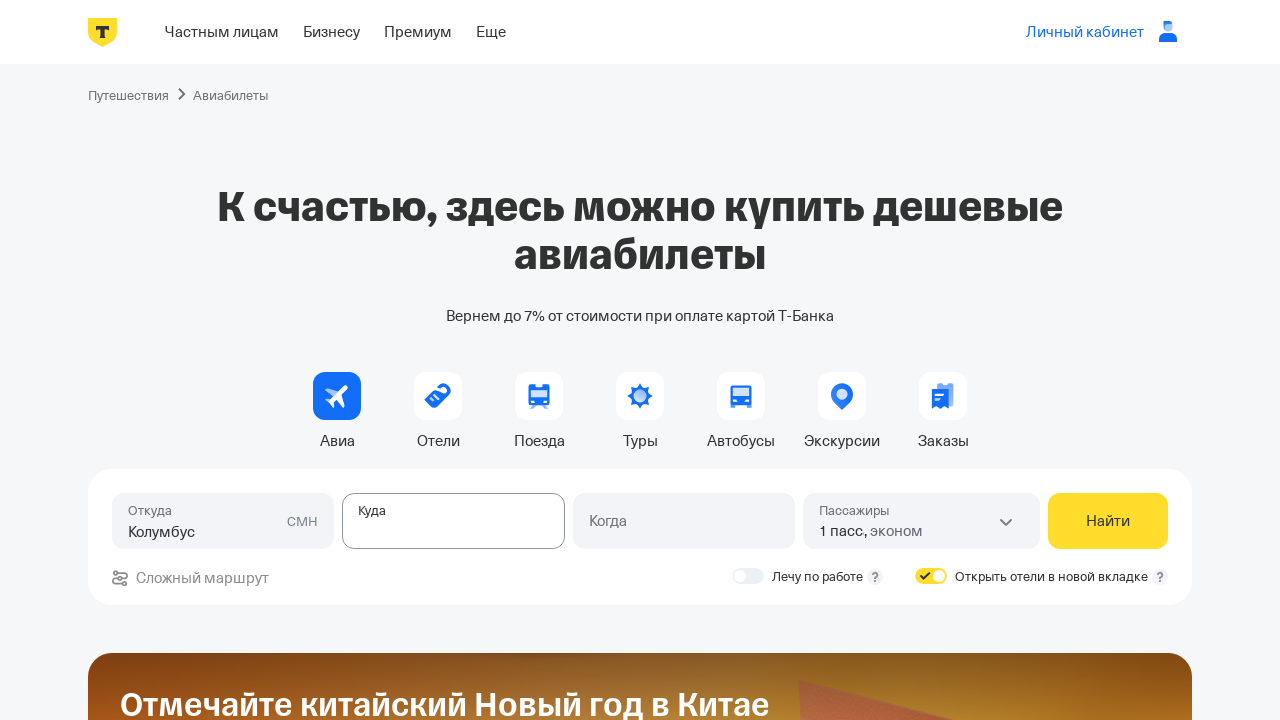

Set viewport size to 1552x840
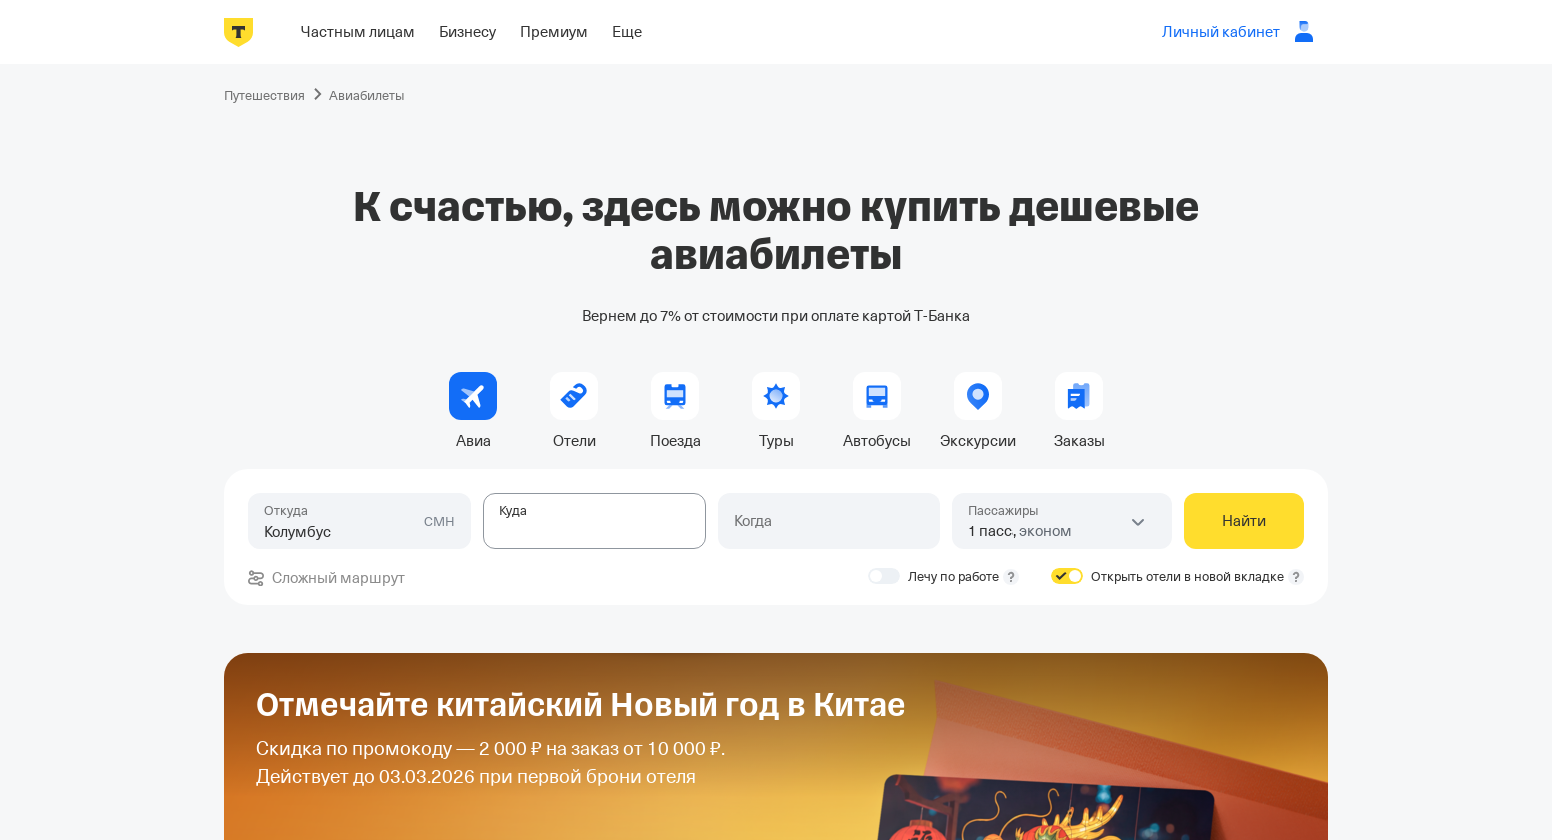

Section header loaded
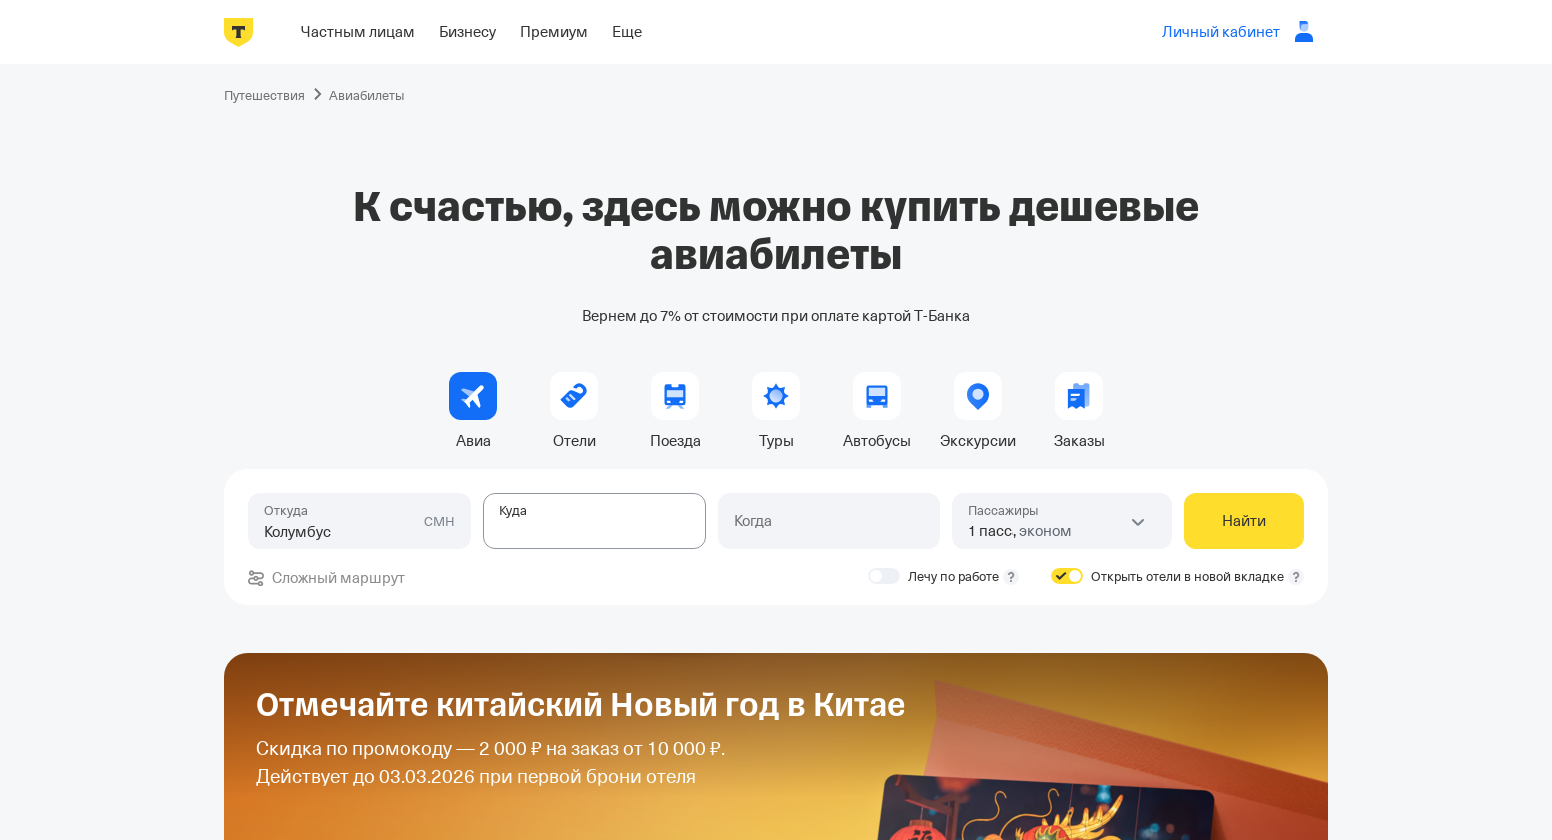

Airline items loaded
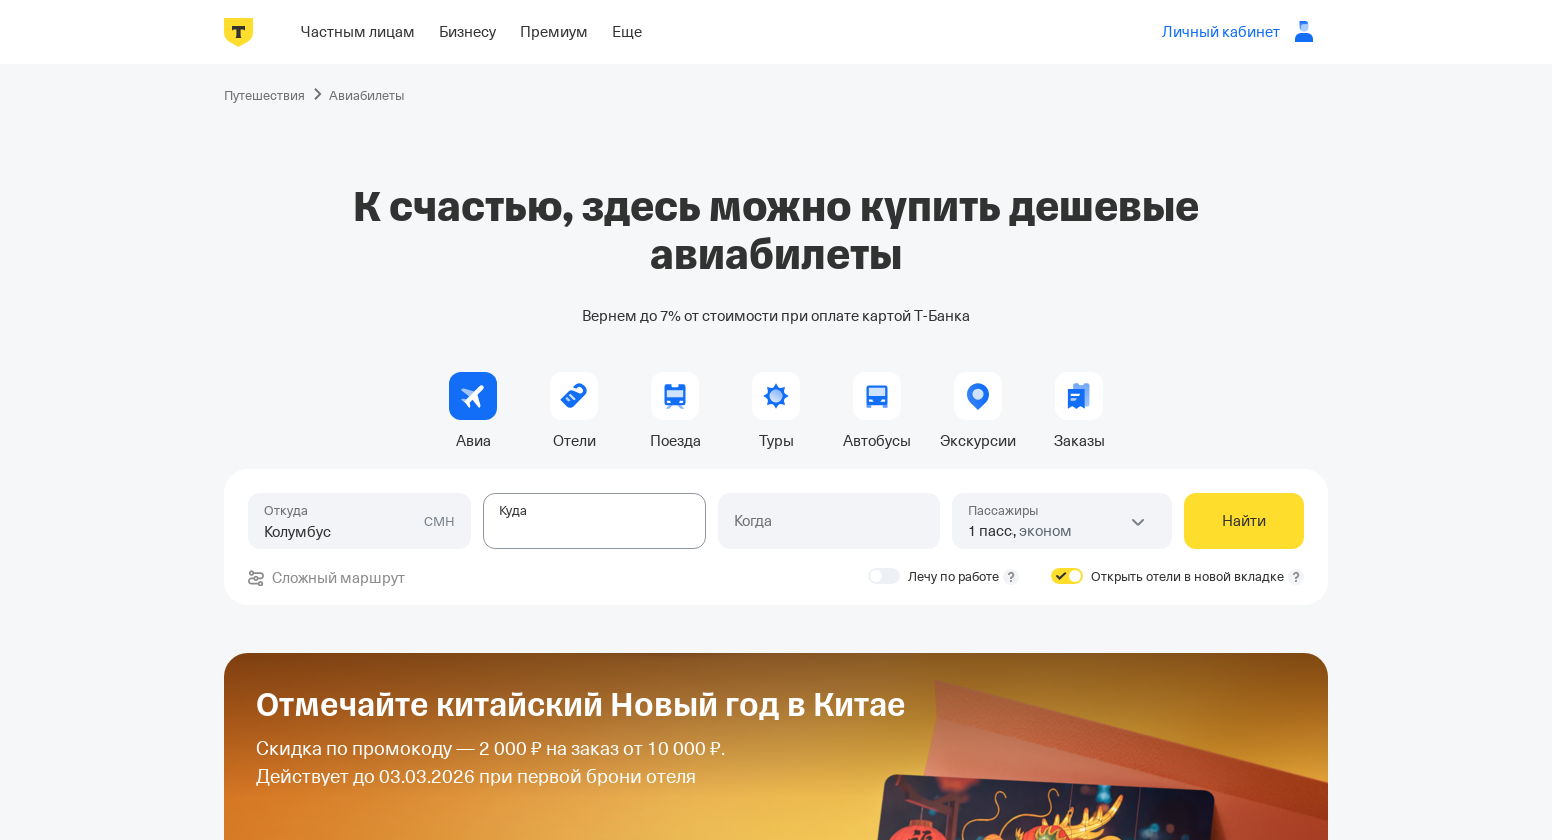

Verified 9 airlines are displayed
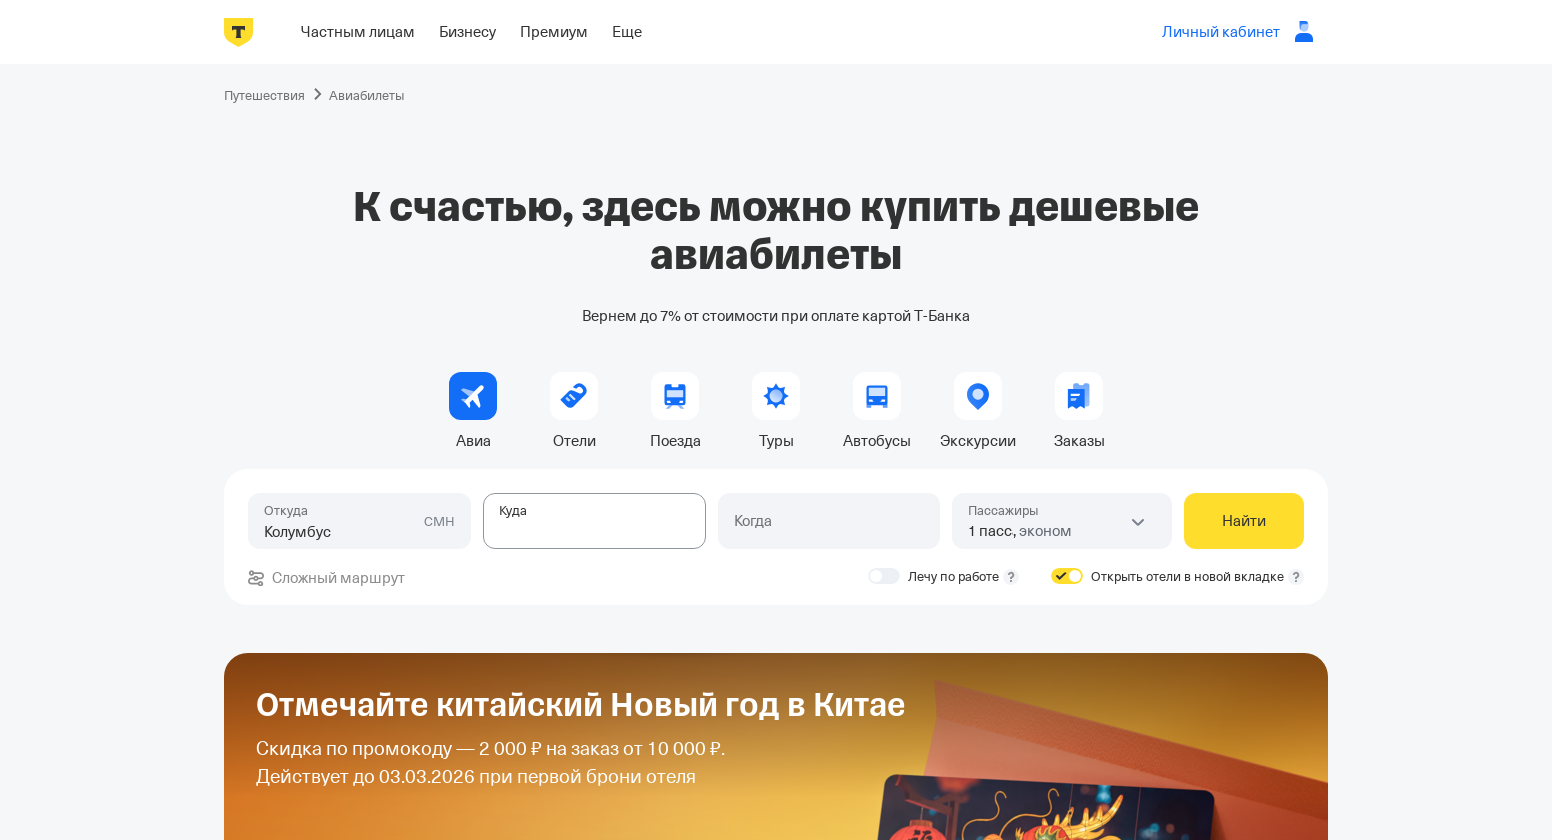

Verified 'Победа' airline is present in the list
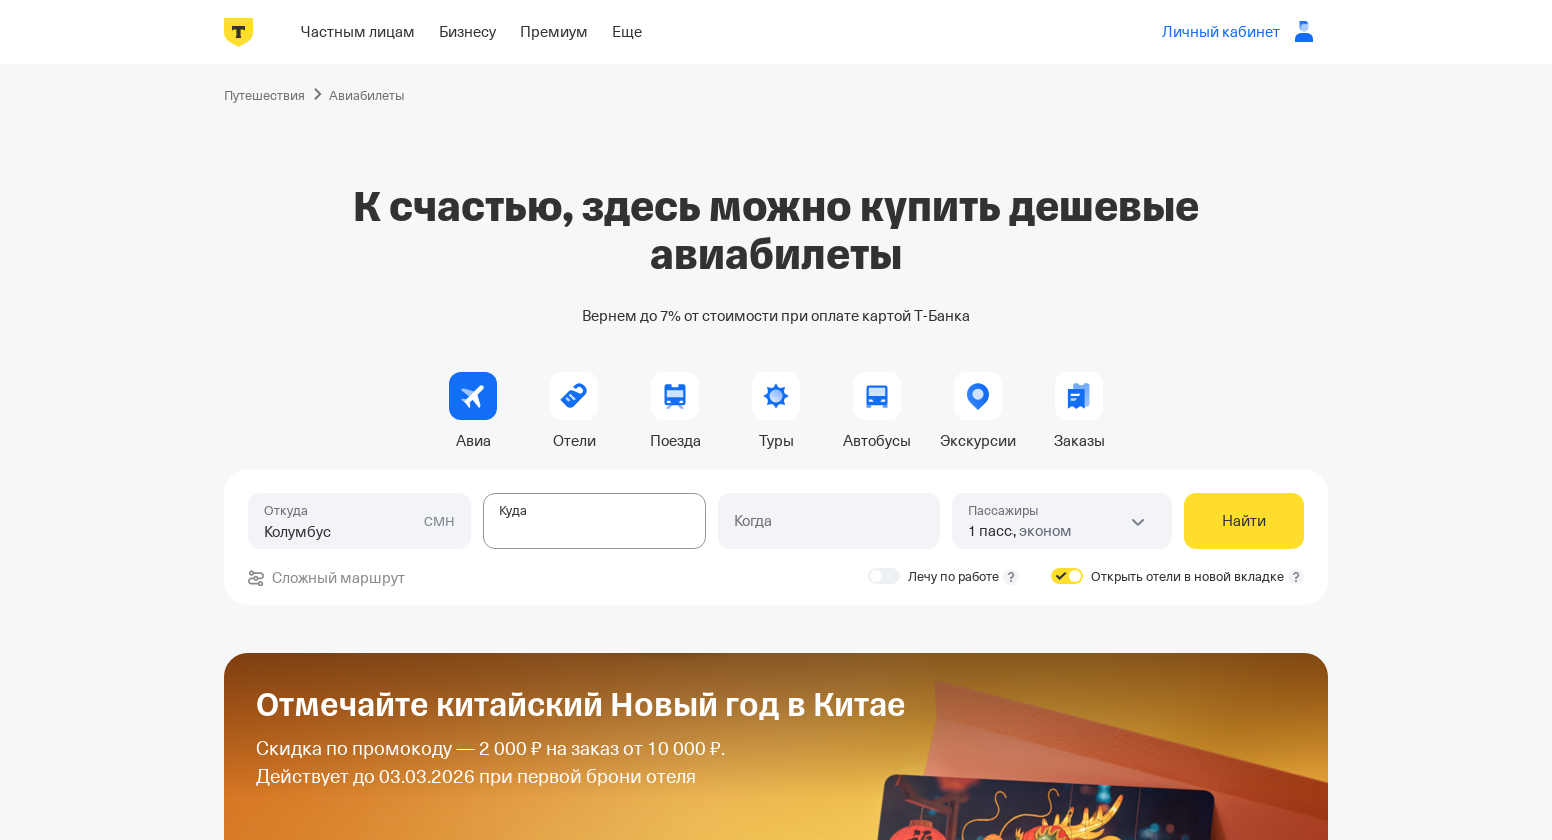

Clicked on 'Победа' airline at (666, 420) on .AirlineItem__name_sIpiM >> internal:has-text="\u041f\u043e\u0431\u0435\u0434\u0
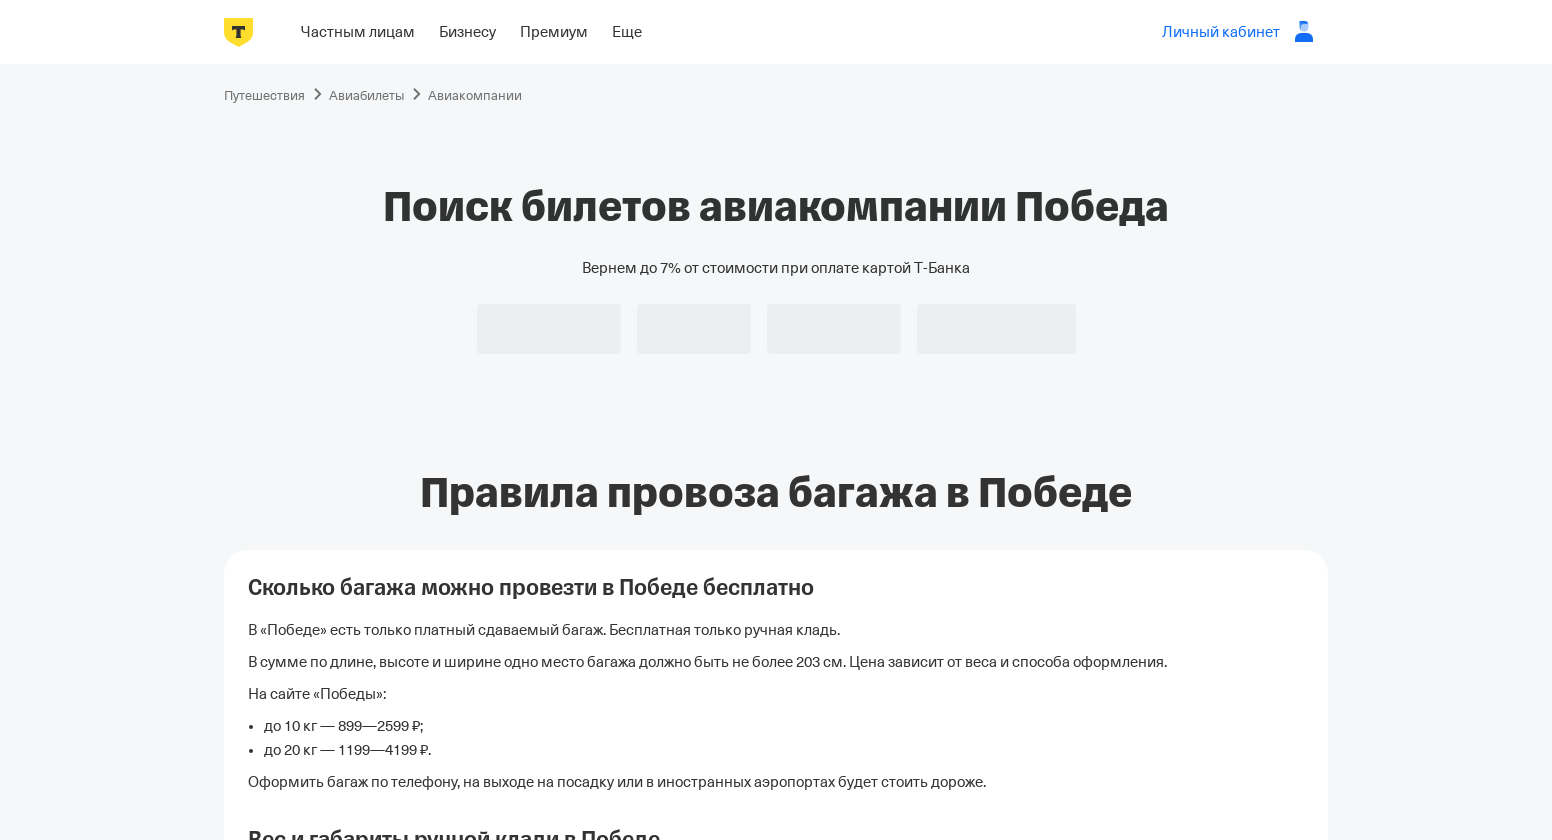

Destination page title element loaded
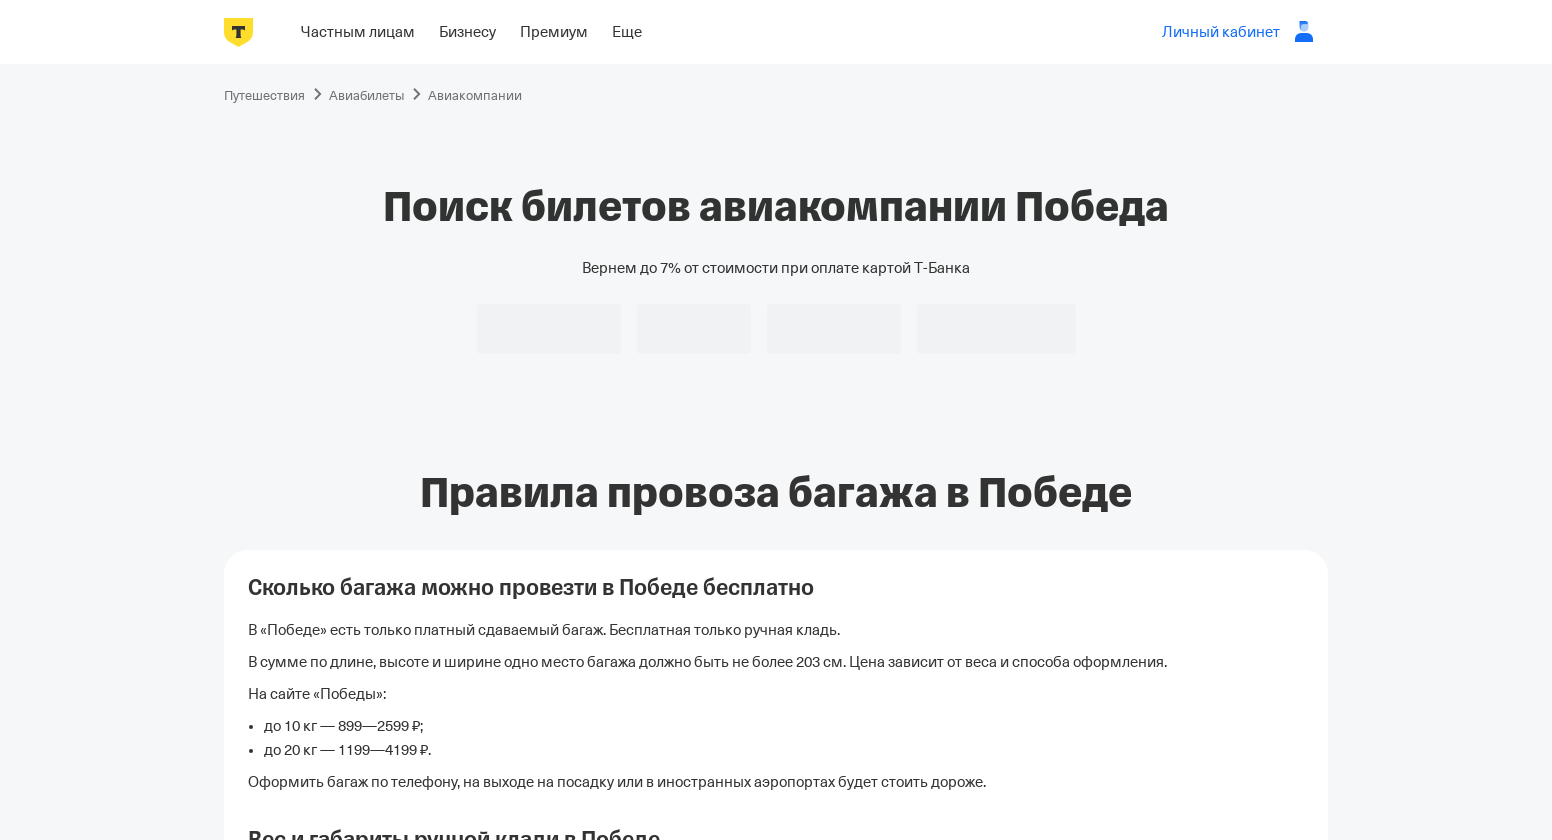

Verified destination page title: 'Поиск билетов авиакомпании Победа'
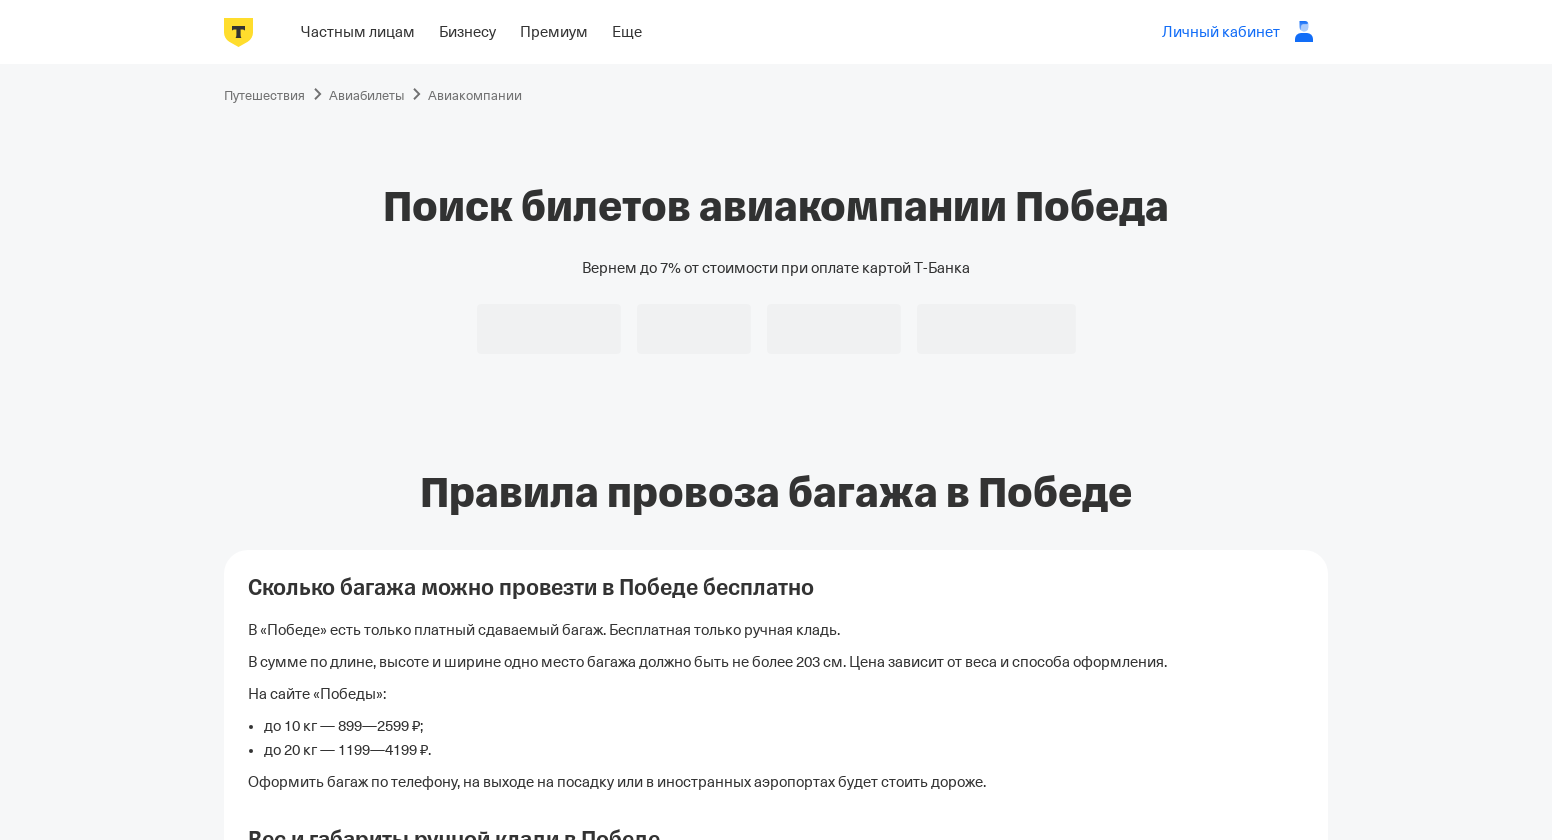

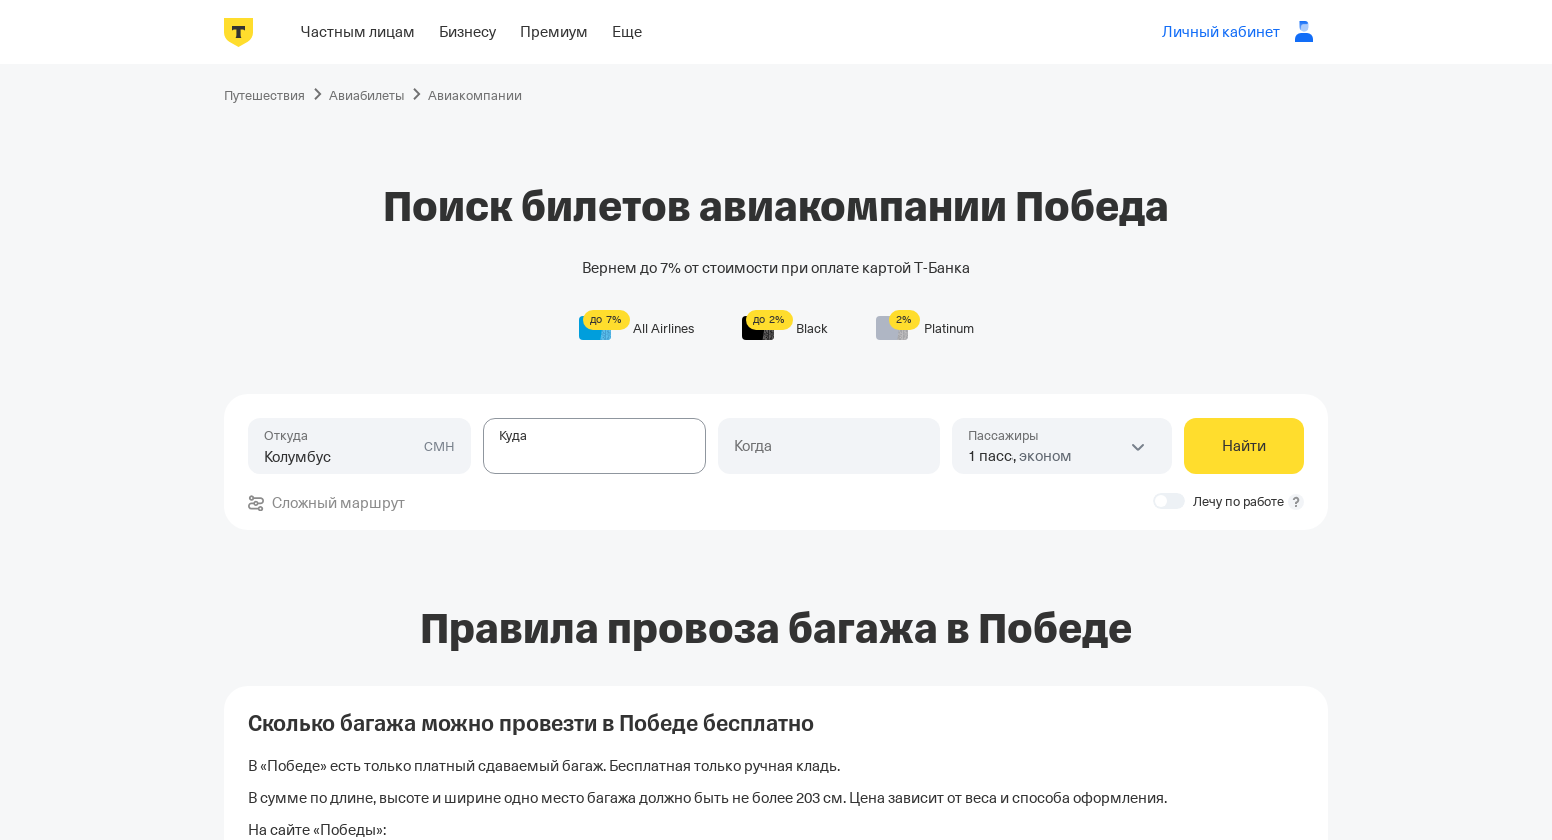